Tests dynamic loading with adequate wait time (5 seconds) before verifying the loaded text

Starting URL: https://automationfc.github.io/dynamic-loading/

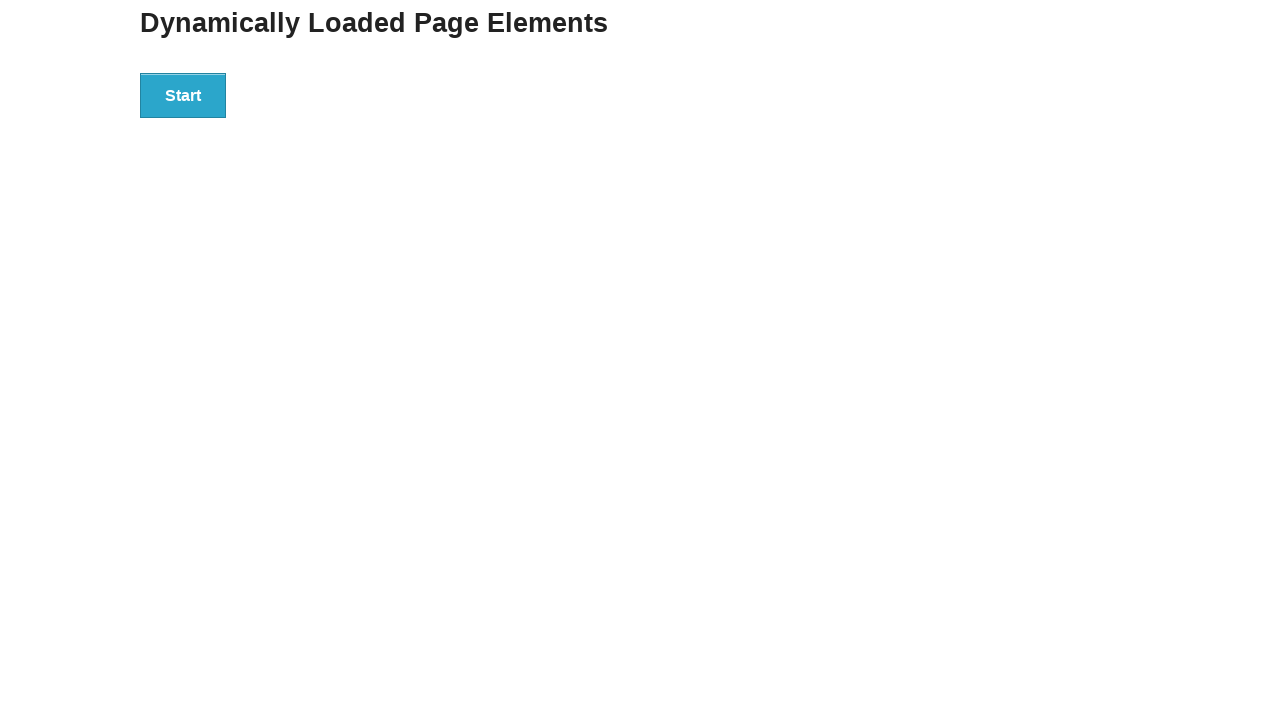

Clicked start button to trigger dynamic loading at (183, 95) on xpath=//div[@id='start']/button
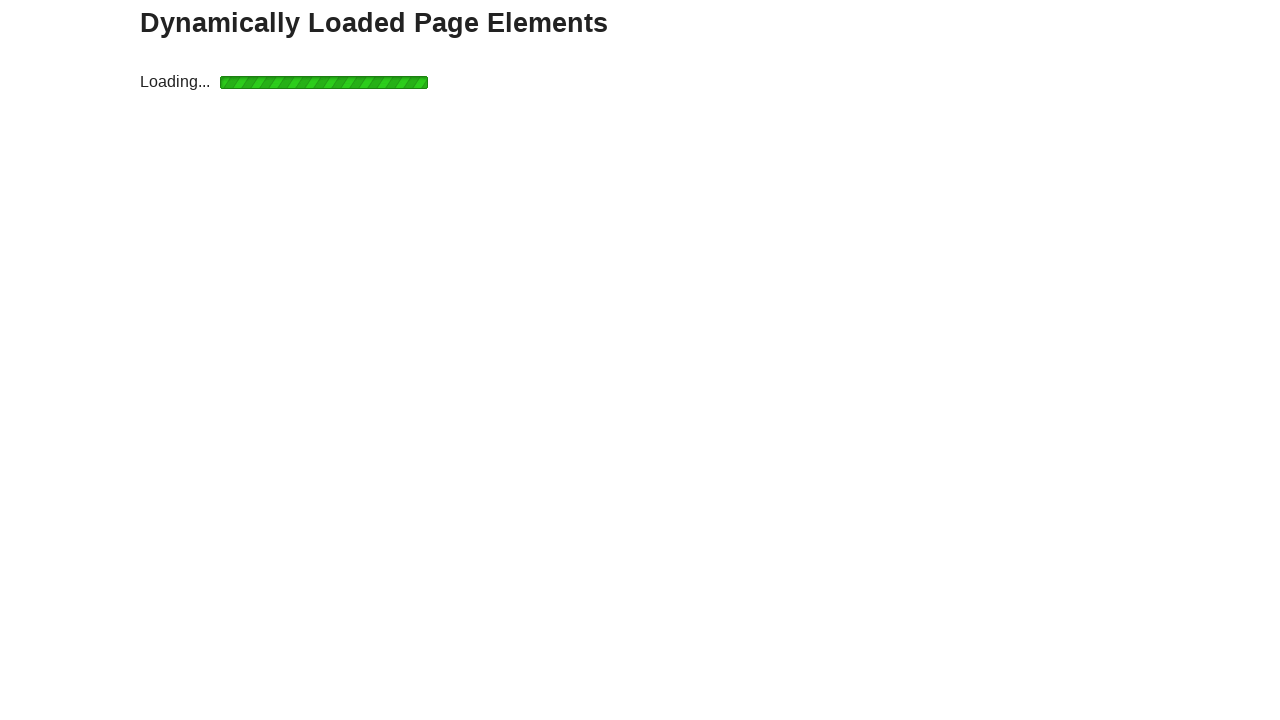

Waited for dynamically loaded text to appear (5+ seconds)
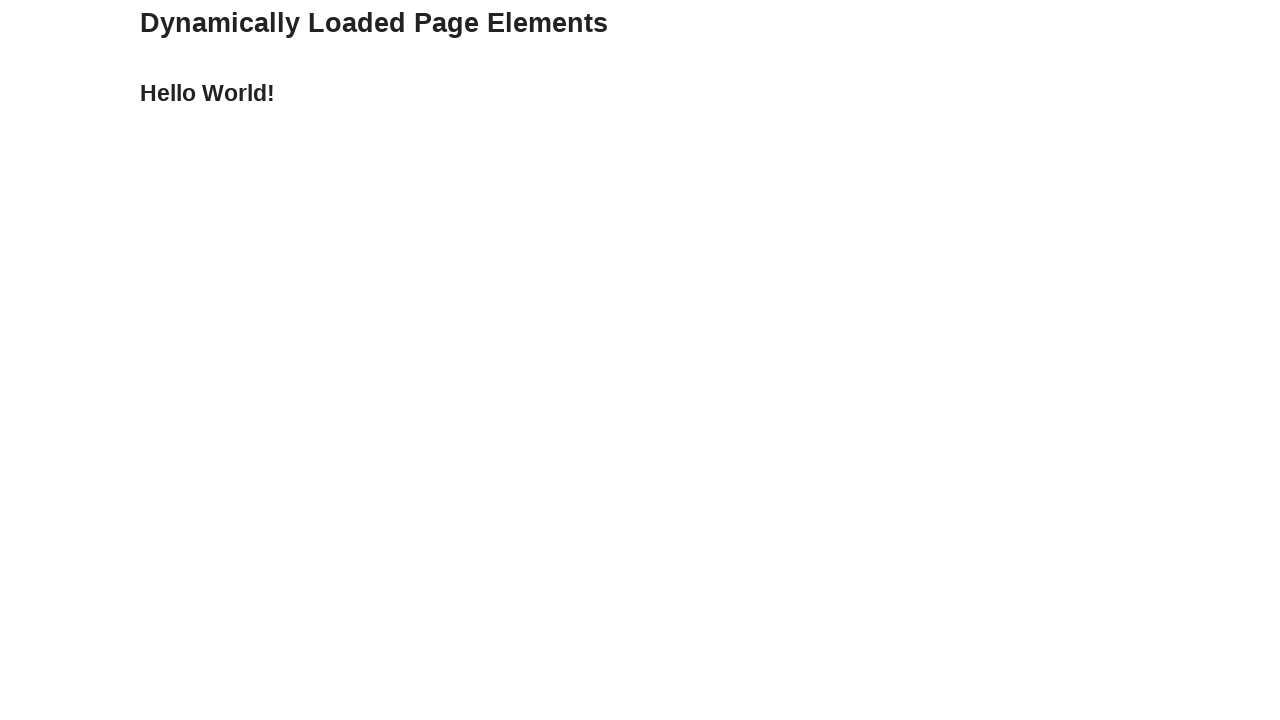

Verified loaded text content equals 'Hello World!'
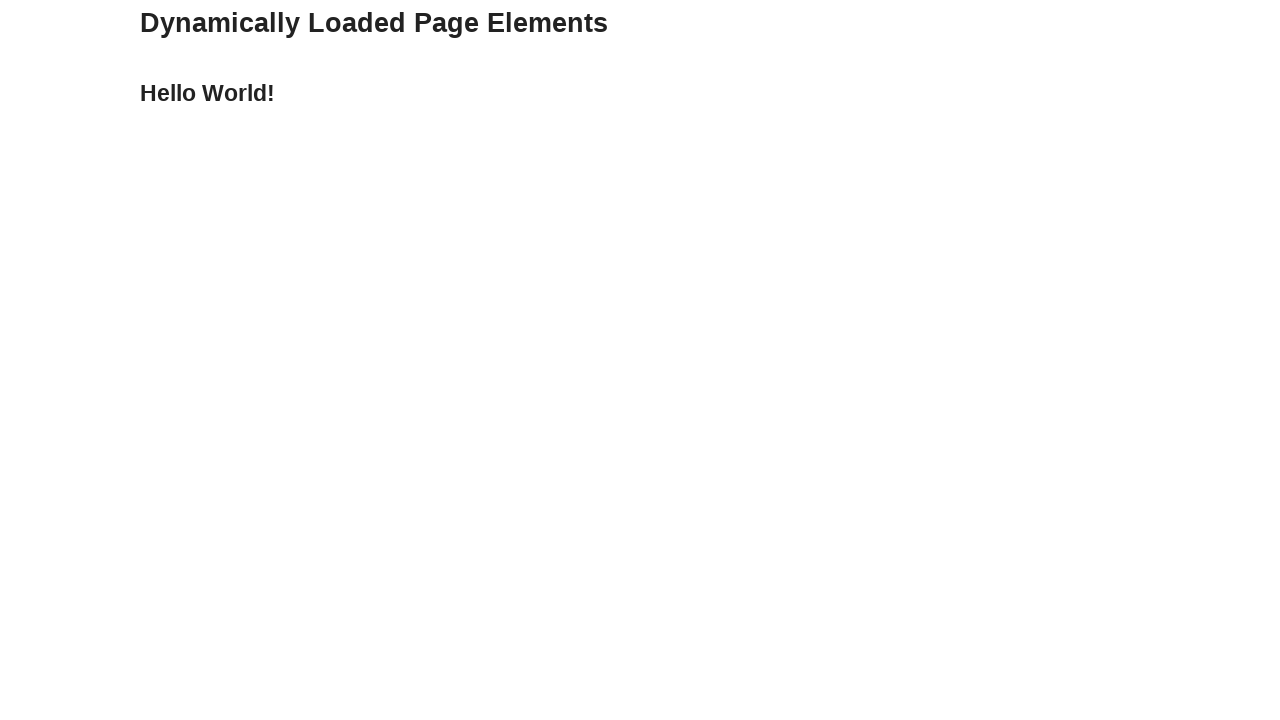

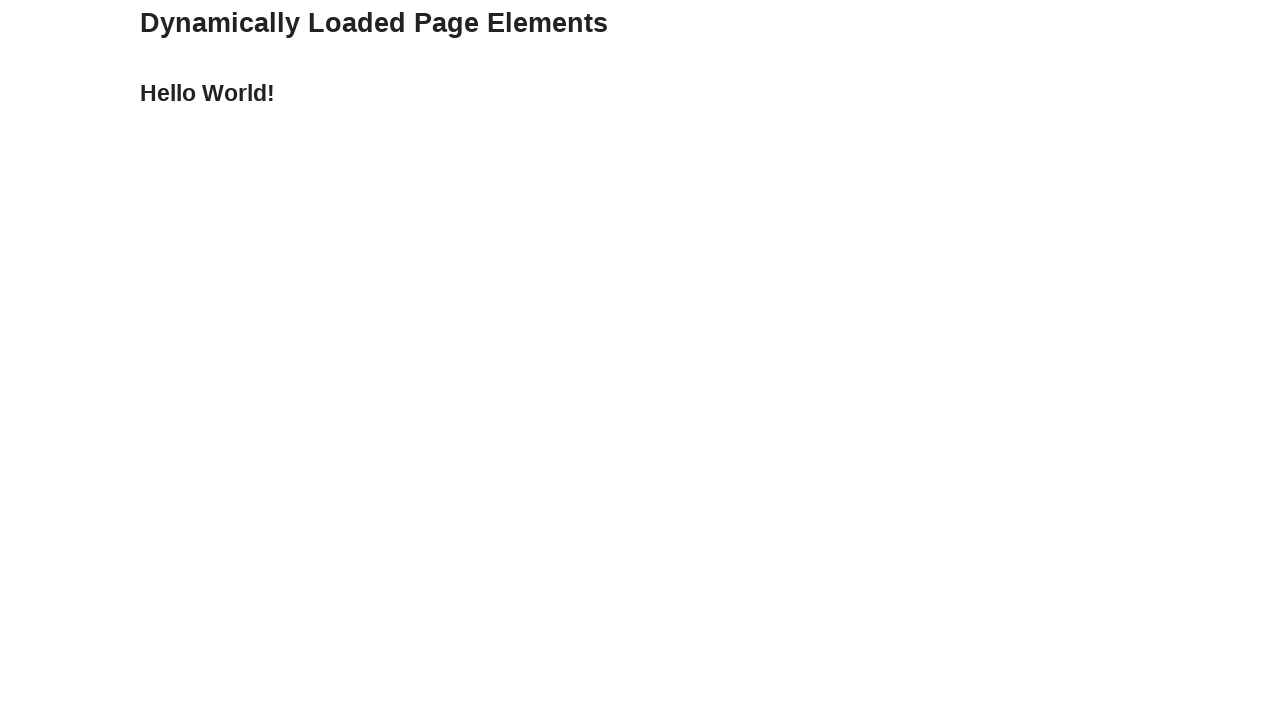